Tests editing a todo item by double-clicking and changing its text

Starting URL: https://demo.playwright.dev/todomvc

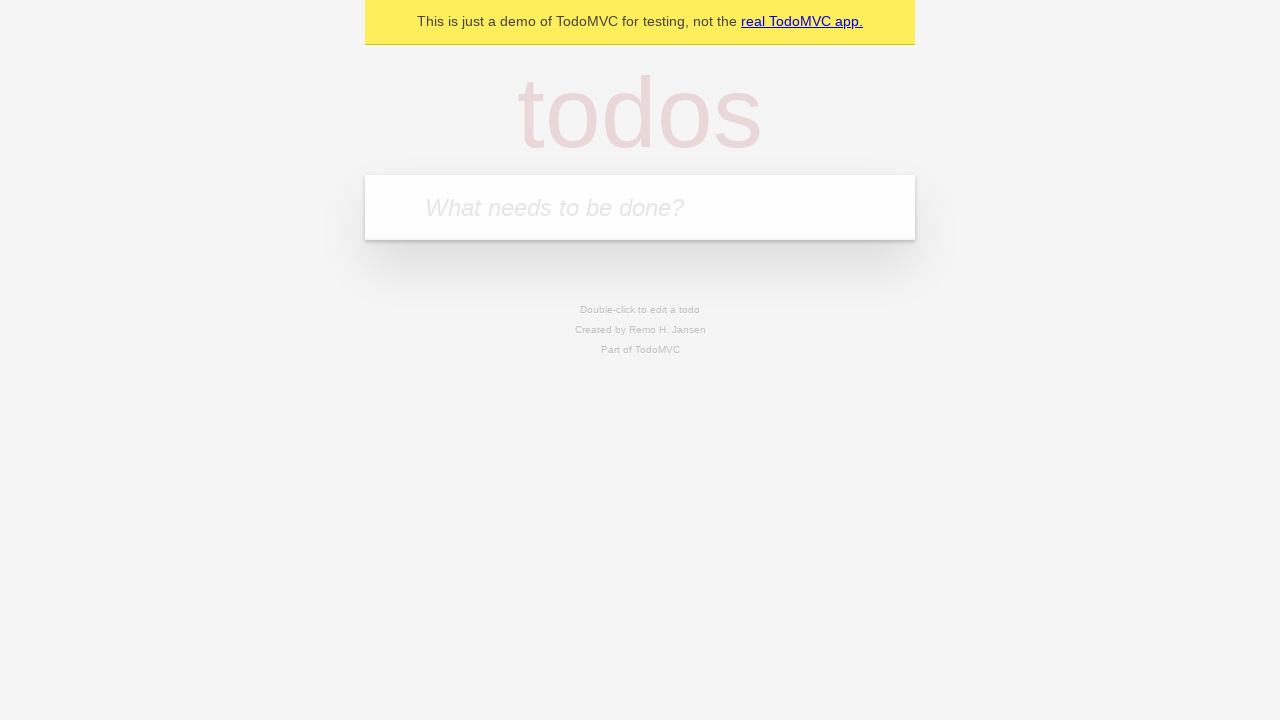

Filled input field with first todo 'buy some cheese' on internal:attr=[placeholder="What needs to be done?"i]
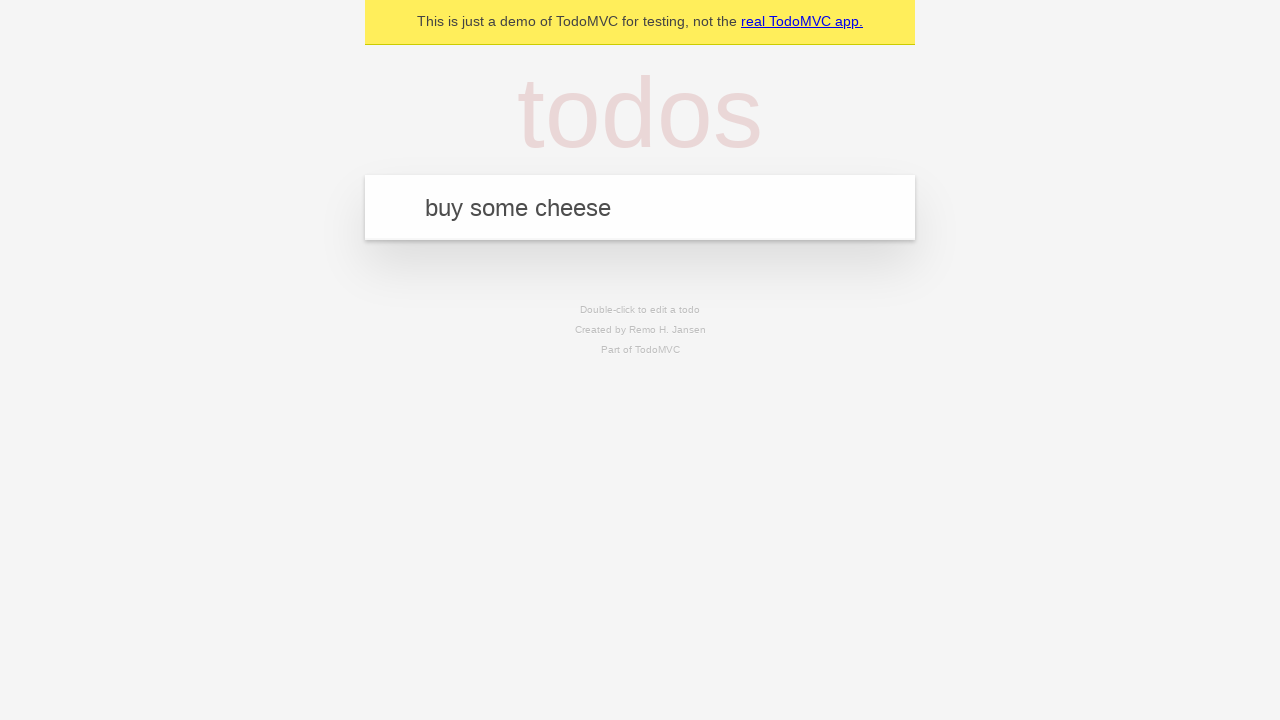

Pressed Enter to create first todo on internal:attr=[placeholder="What needs to be done?"i]
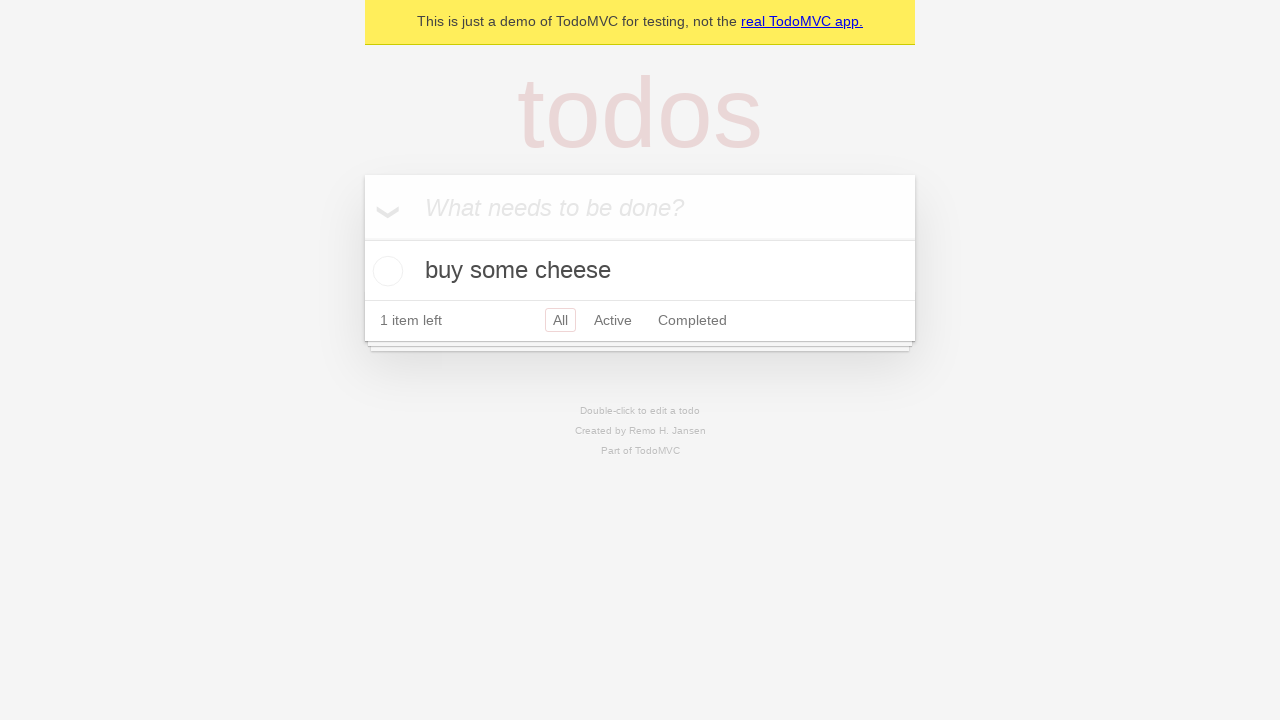

Filled input field with second todo 'feed the cat' on internal:attr=[placeholder="What needs to be done?"i]
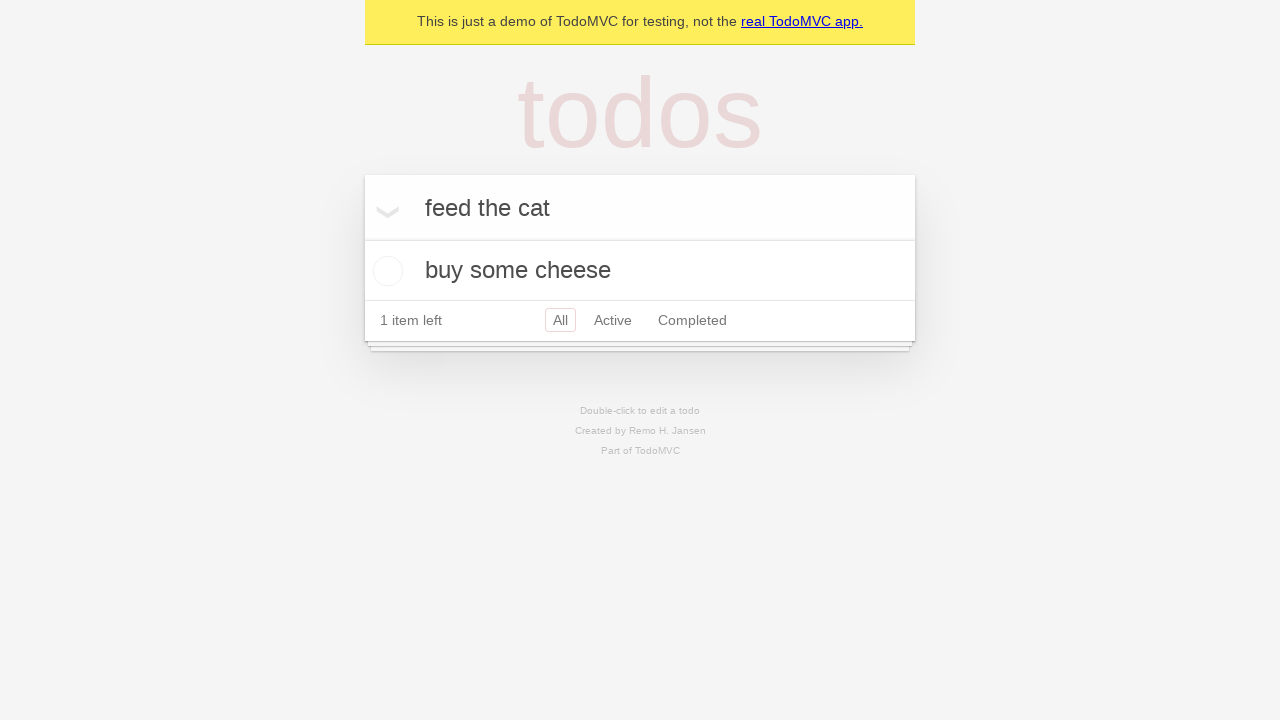

Pressed Enter to create second todo on internal:attr=[placeholder="What needs to be done?"i]
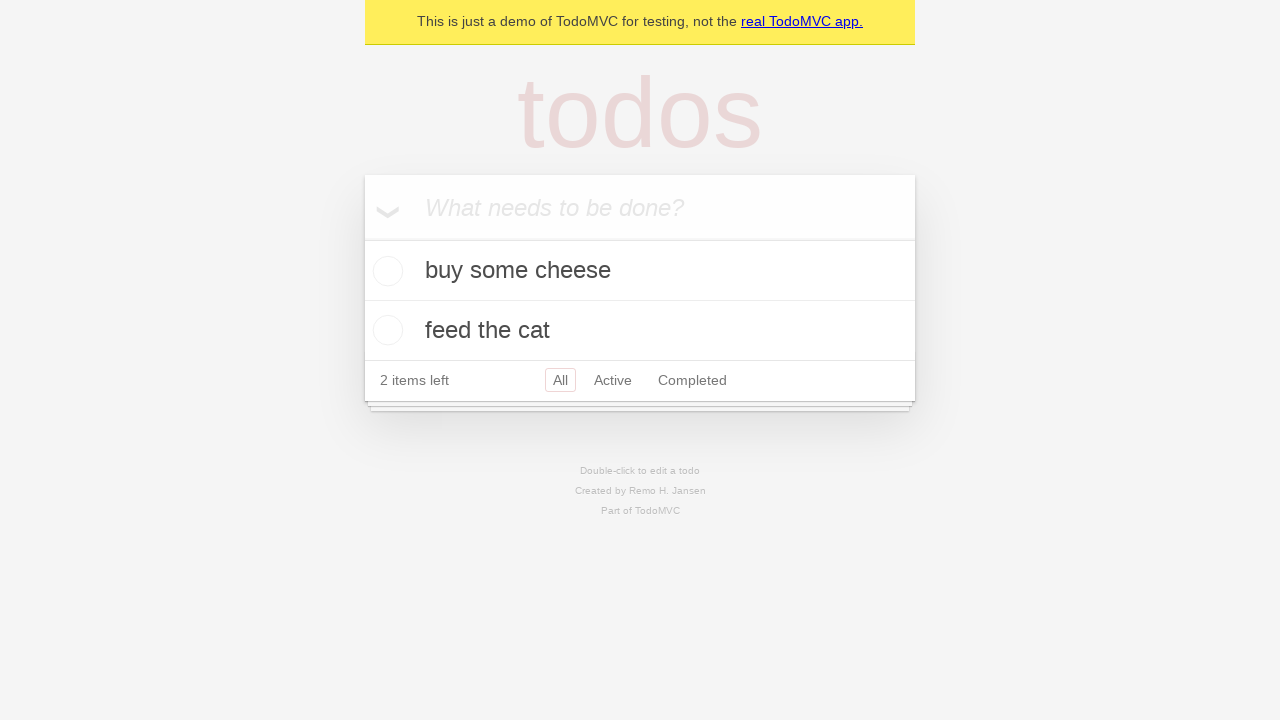

Filled input field with third todo 'book a doctors appointment' on internal:attr=[placeholder="What needs to be done?"i]
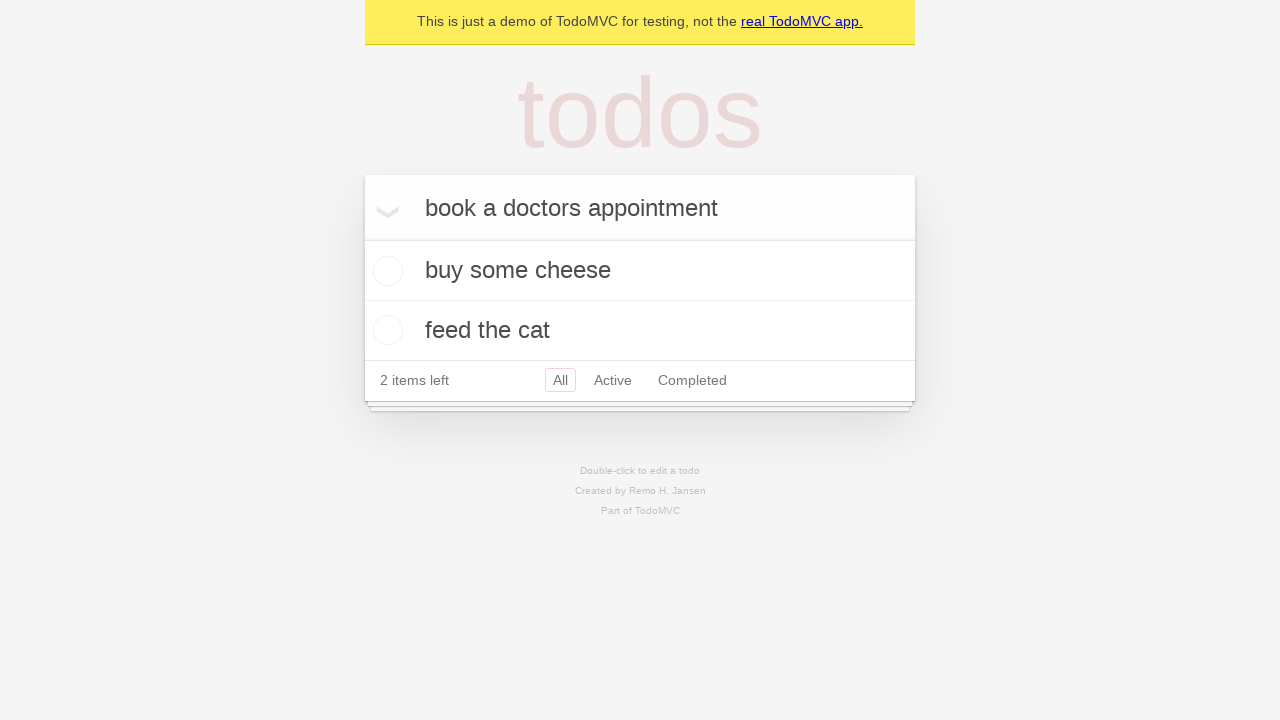

Pressed Enter to create third todo on internal:attr=[placeholder="What needs to be done?"i]
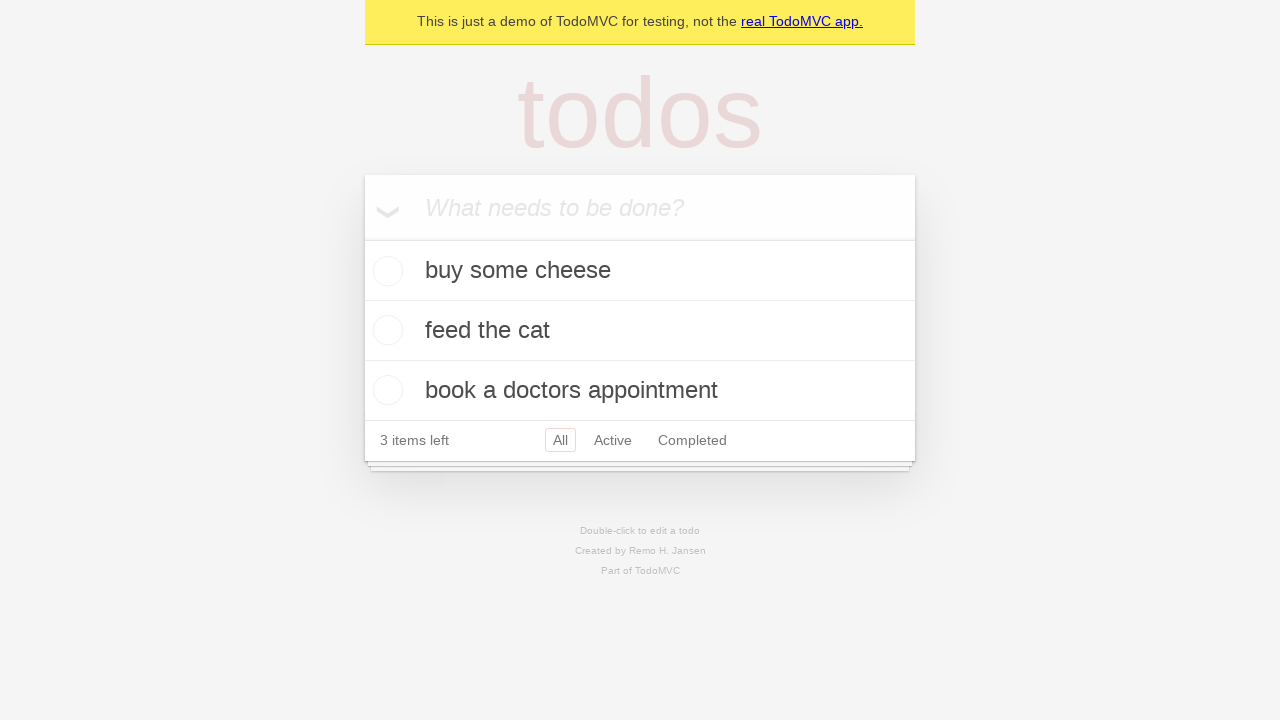

Double-clicked second todo item to enter edit mode at (640, 331) on internal:testid=[data-testid="todo-item"s] >> nth=1
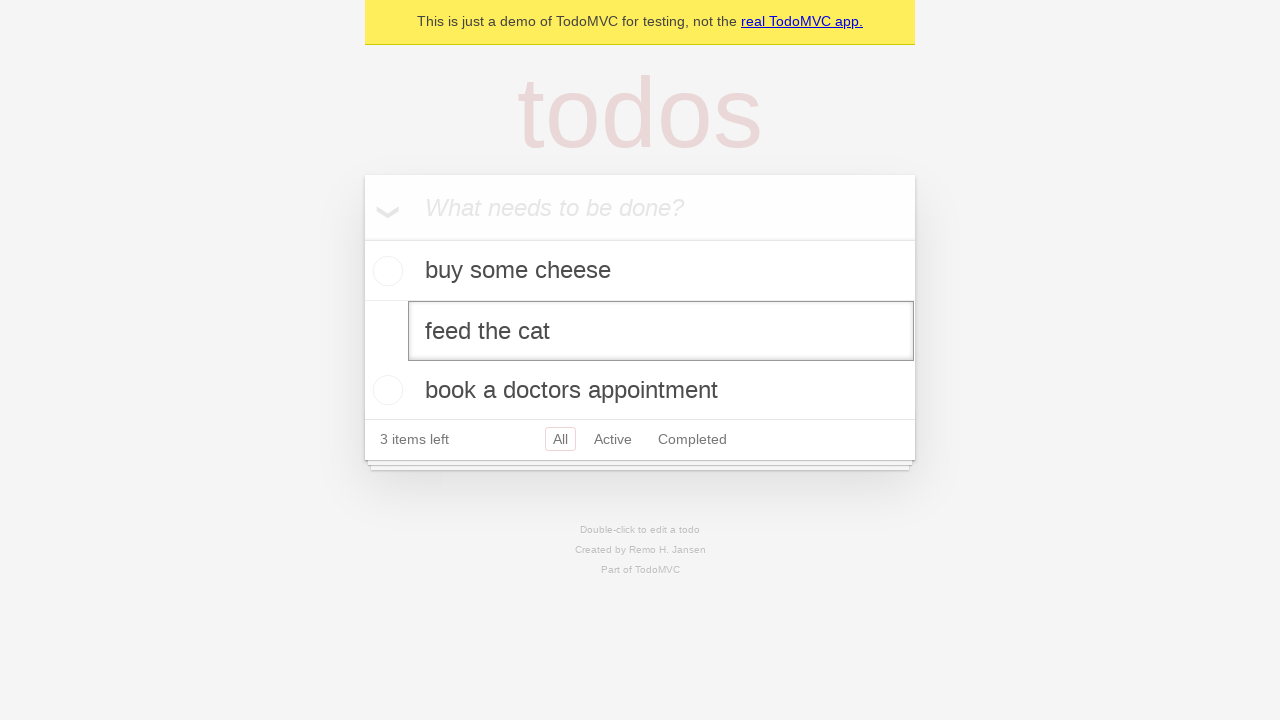

Filled edit textbox with new todo text 'buy some sausages' on internal:testid=[data-testid="todo-item"s] >> nth=1 >> internal:role=textbox[nam
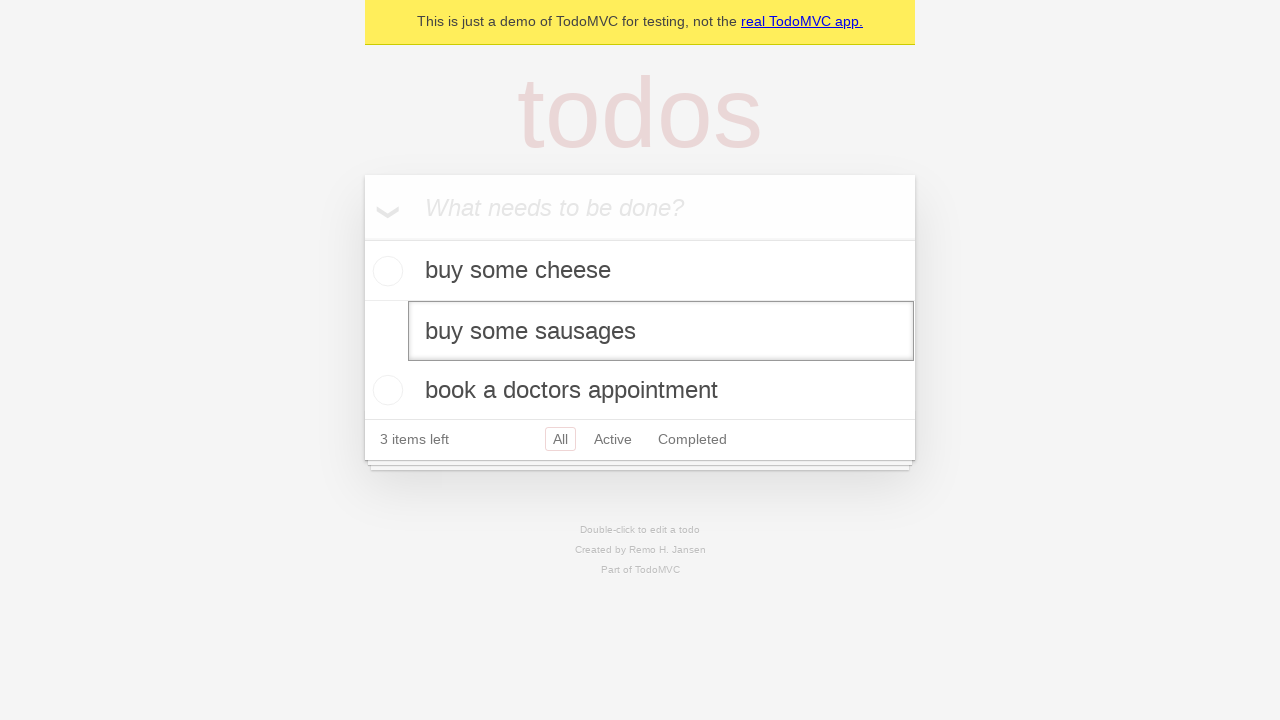

Pressed Enter to save edited todo item on internal:testid=[data-testid="todo-item"s] >> nth=1 >> internal:role=textbox[nam
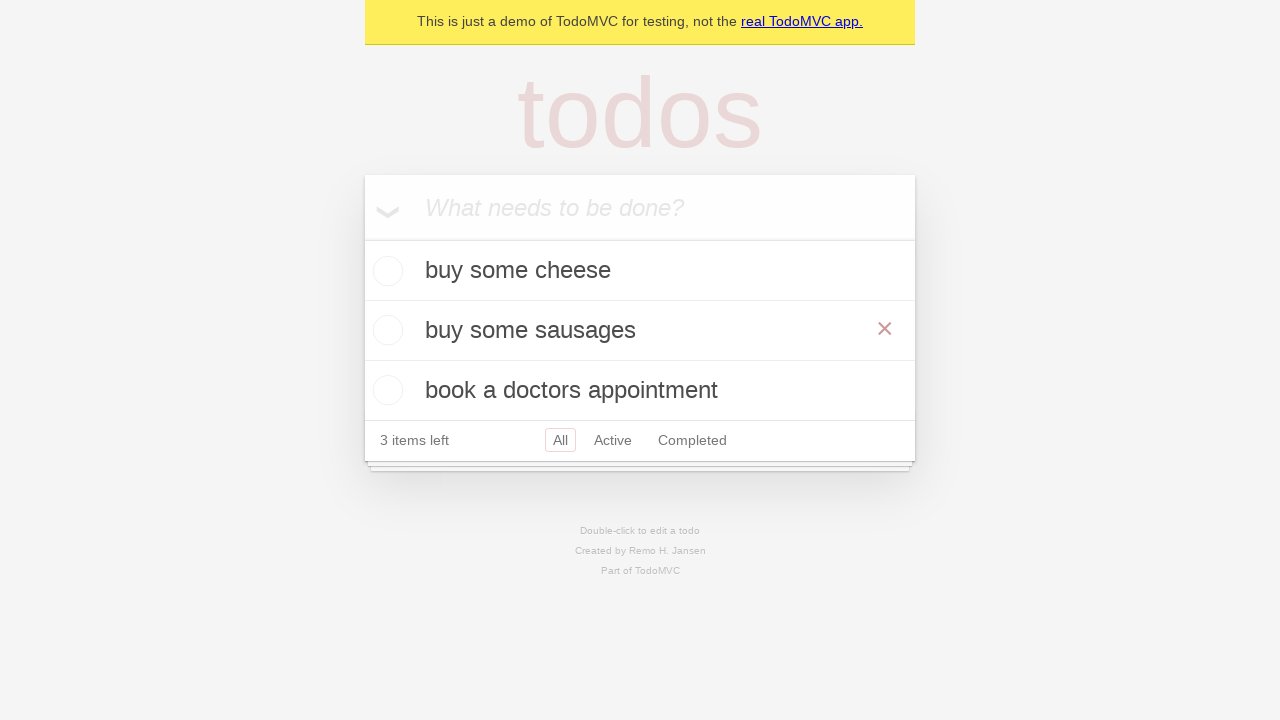

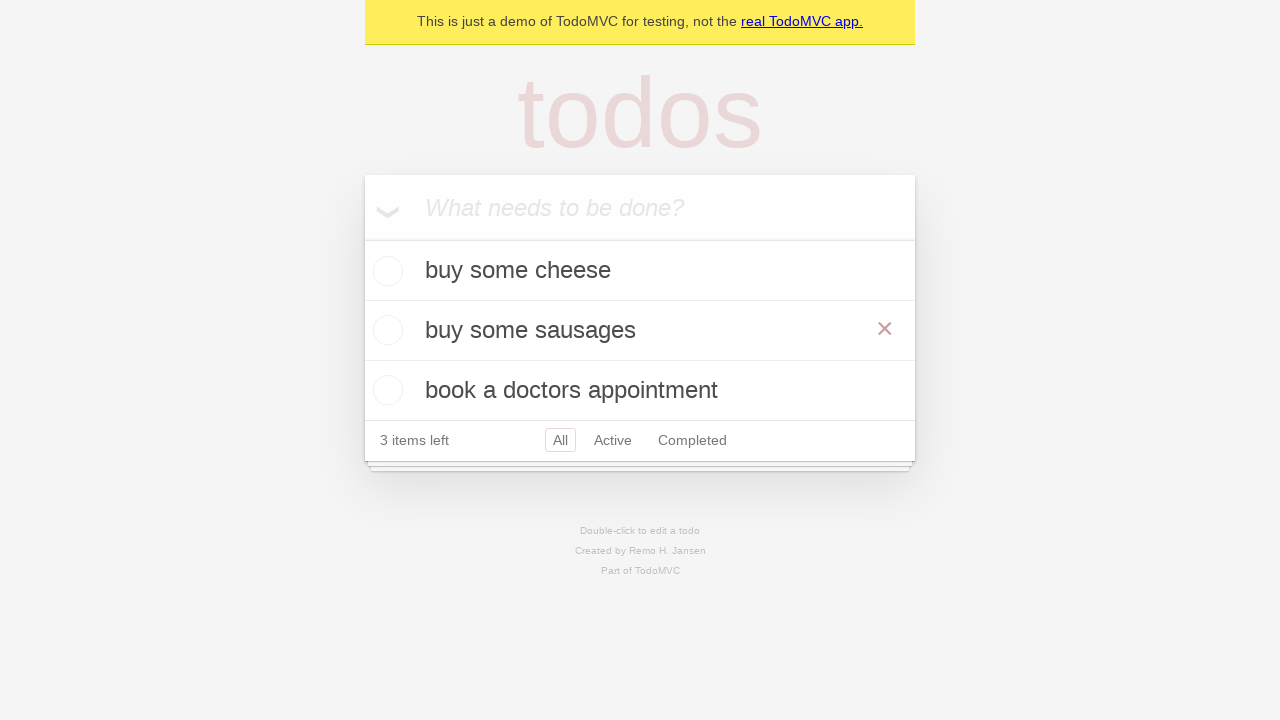